Tests JavaScript prompt alert by clicking the prompt button, entering text into the prompt, accepting it, and verifying the entered text is displayed in the result.

Starting URL: http://the-internet.herokuapp.com/javascript_alerts

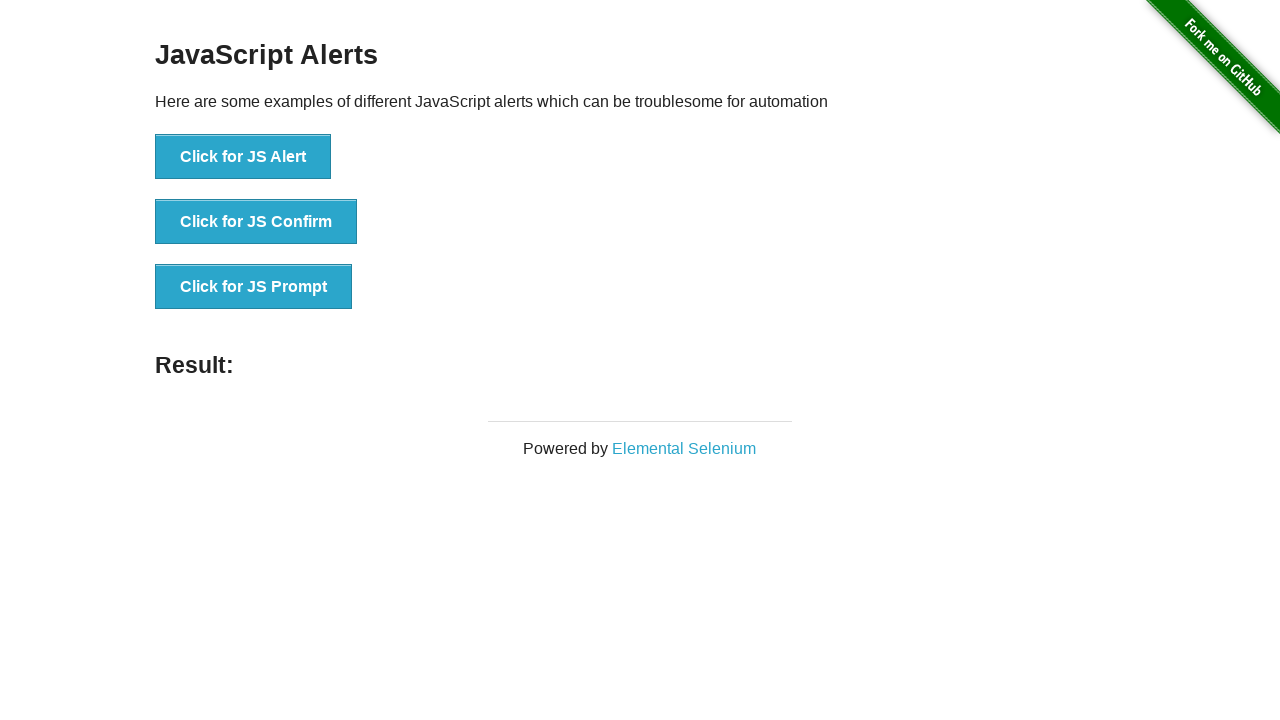

Set up dialog handler to accept prompt with text 'Loop Academy'
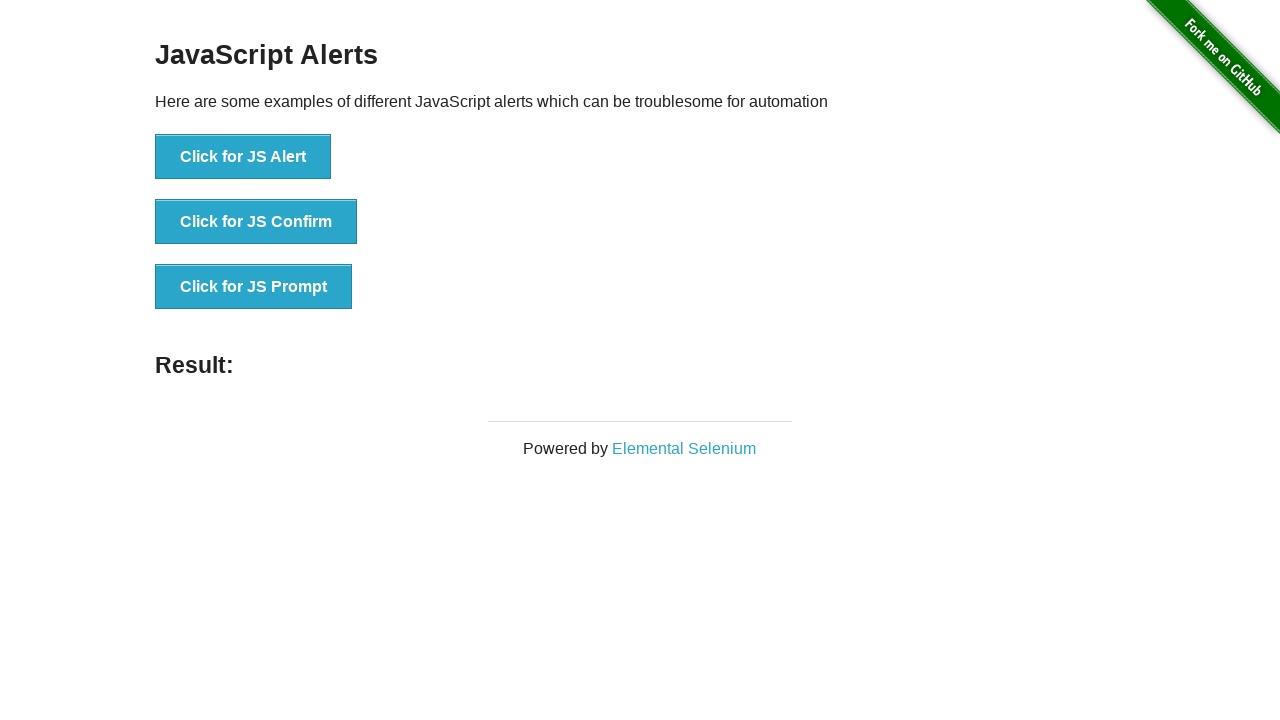

Clicked the 'Click for JS Prompt' button at (254, 287) on xpath=//button[contains(text(),'Click for JS Prompt')]
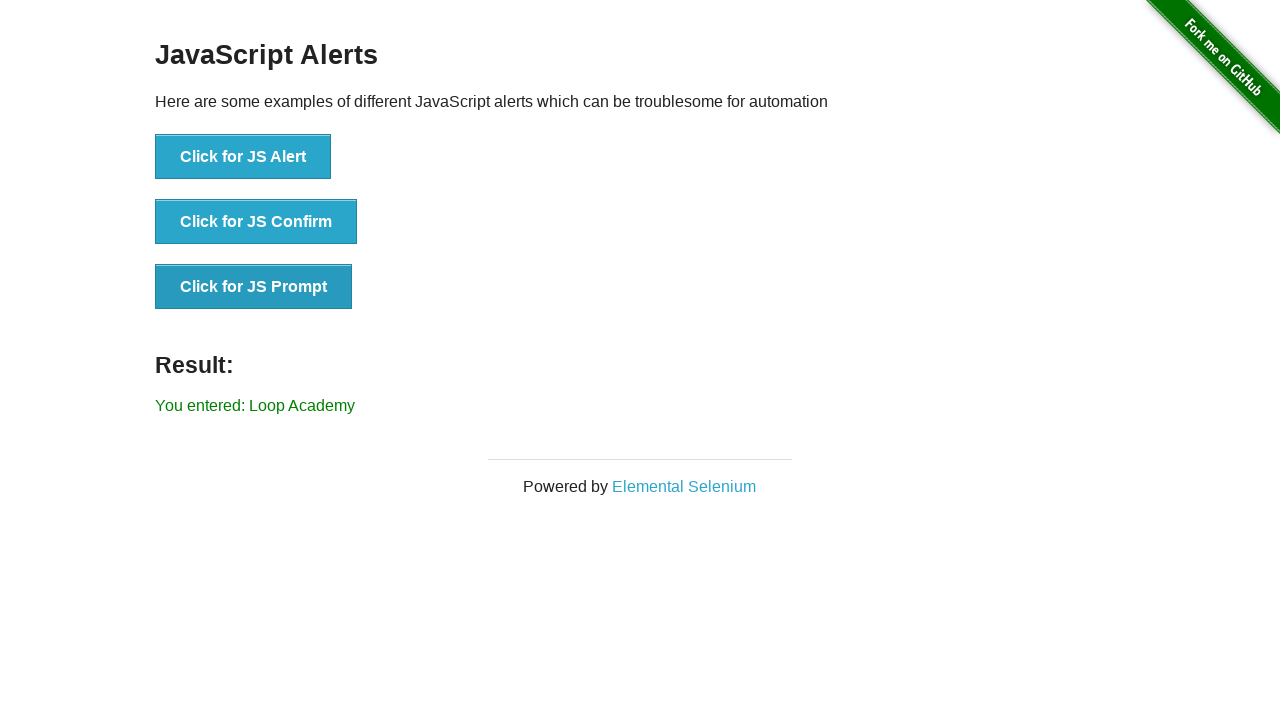

Result element loaded after prompt was accepted
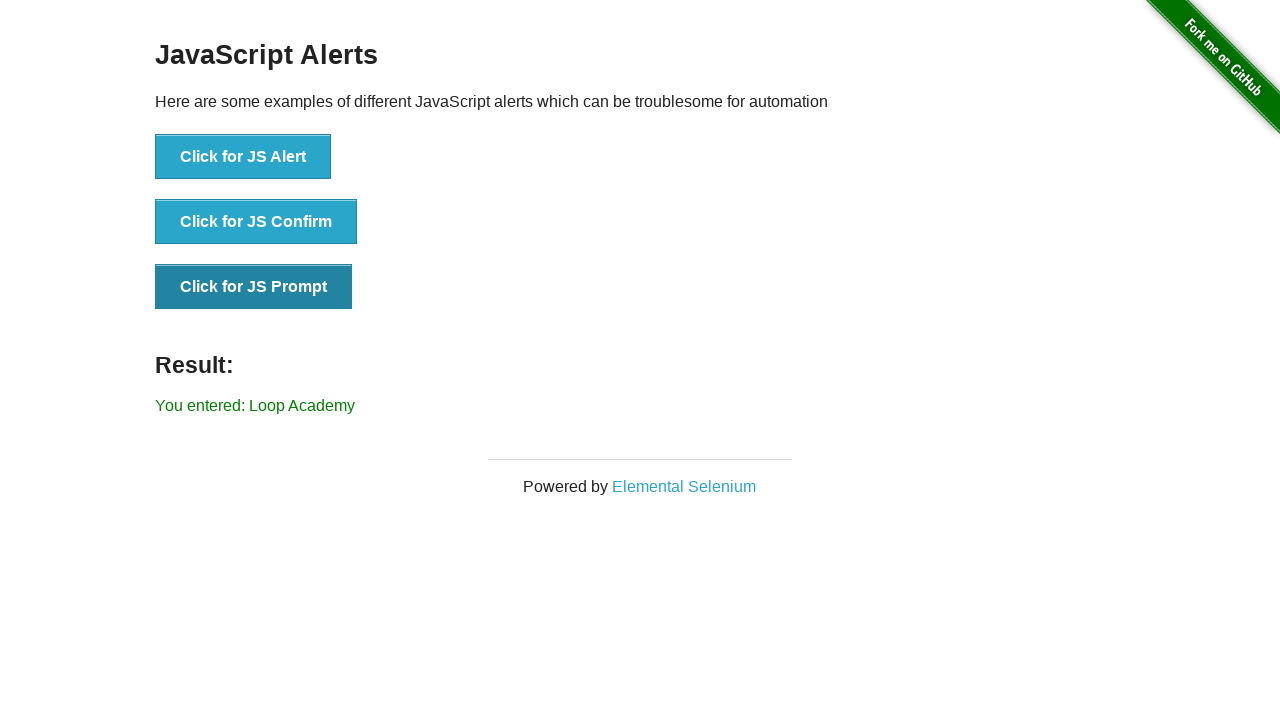

Verified that the result displays 'You entered: Loop Academy'
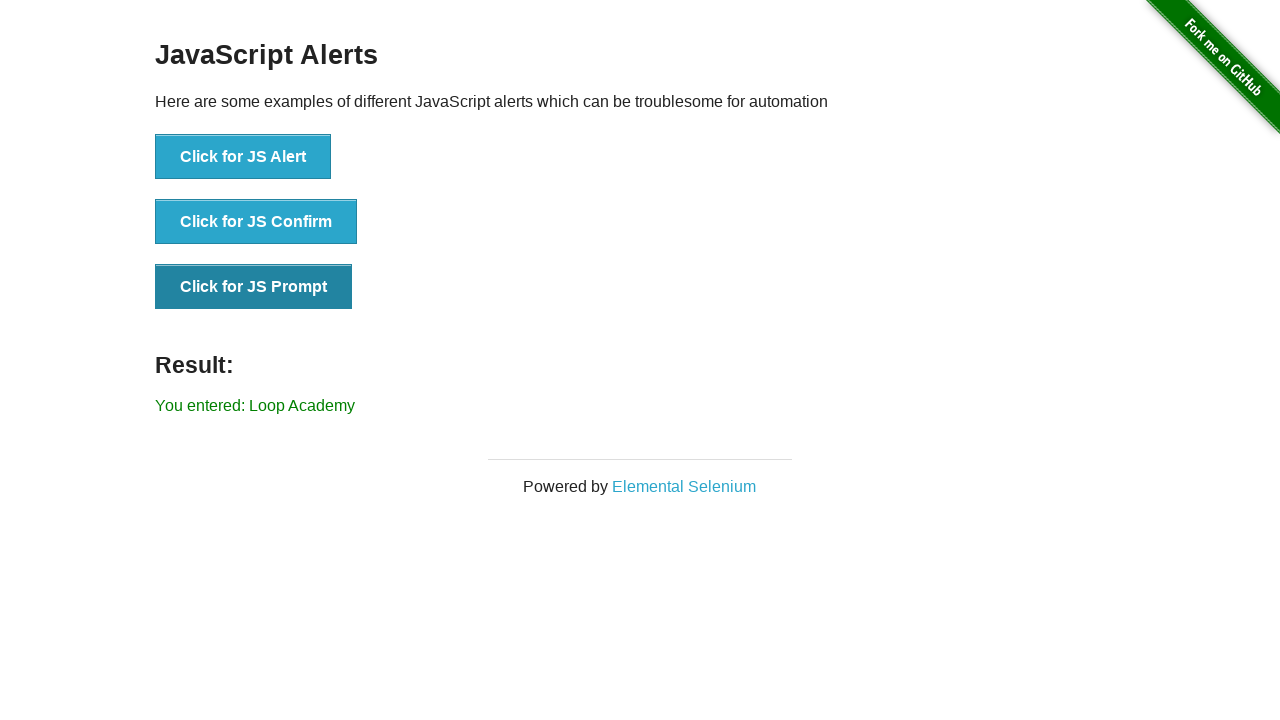

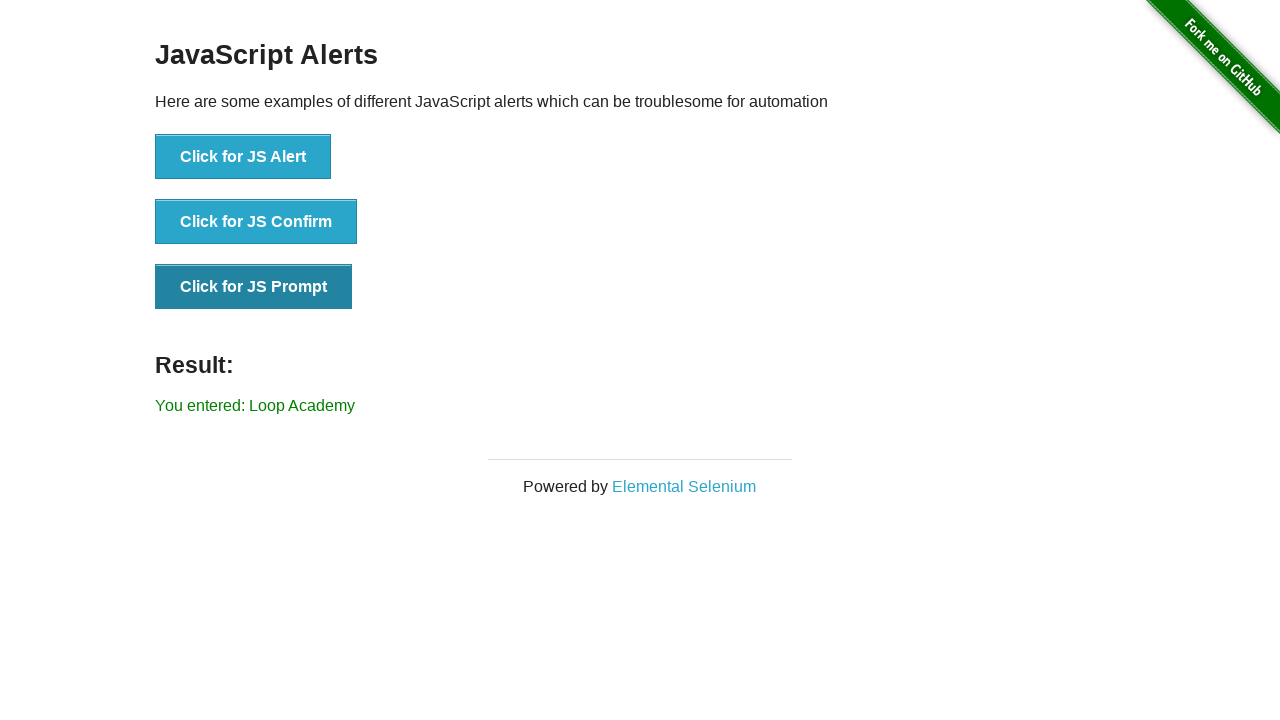